Verifies that the company branding logo is visible on the OrangeHRM login page

Starting URL: https://opensource-demo.orangehrmlive.com/web/index.php/auth/login

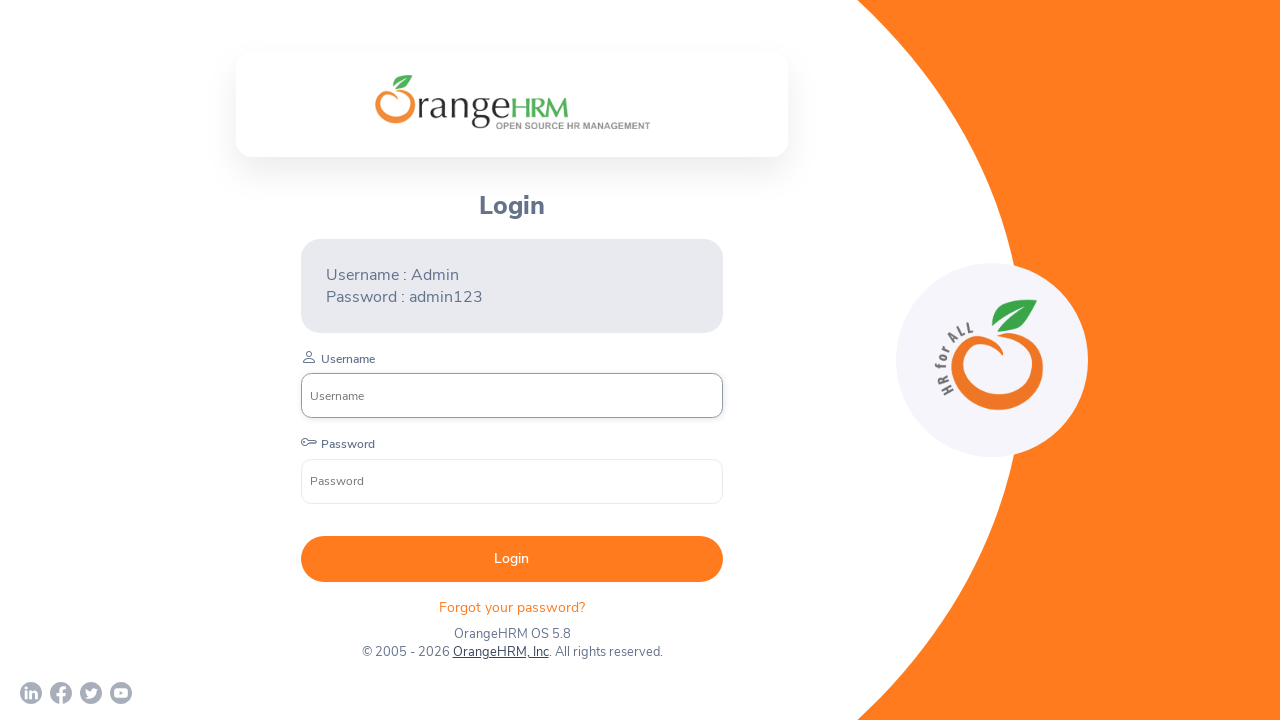

Waited for company branding logo to be visible on OrangeHRM login page
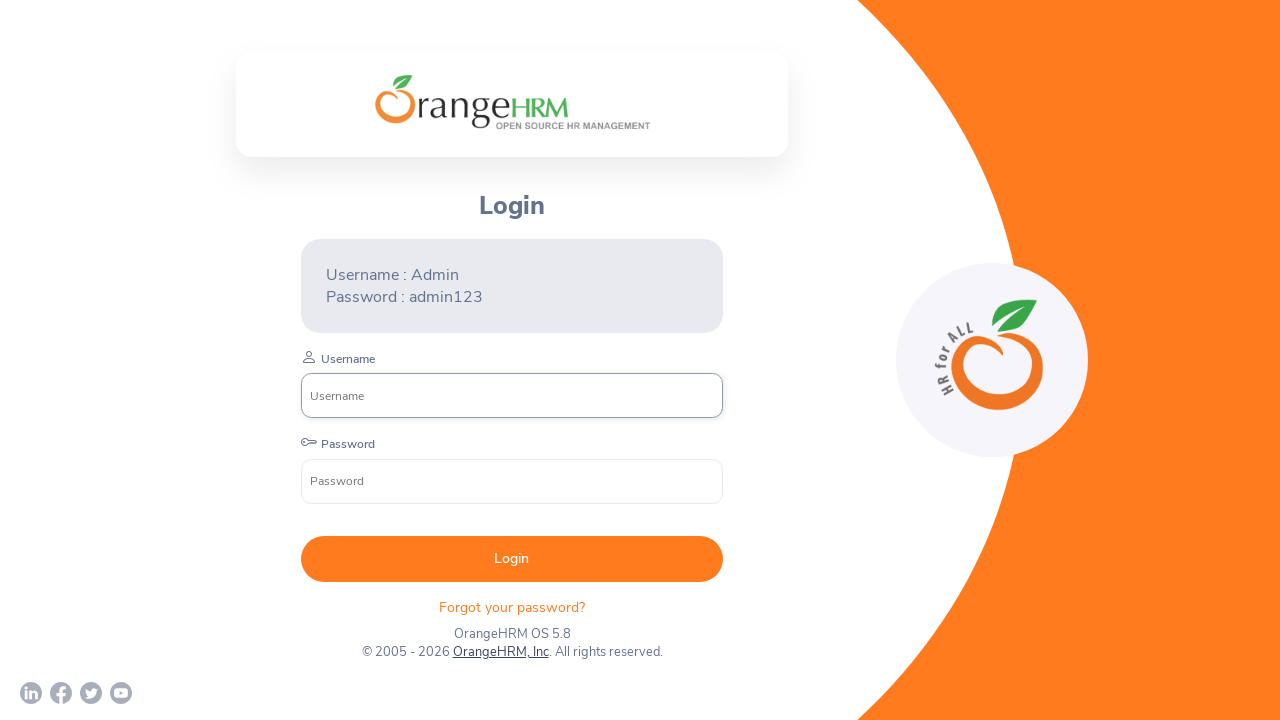

Verified that company branding logo is visible
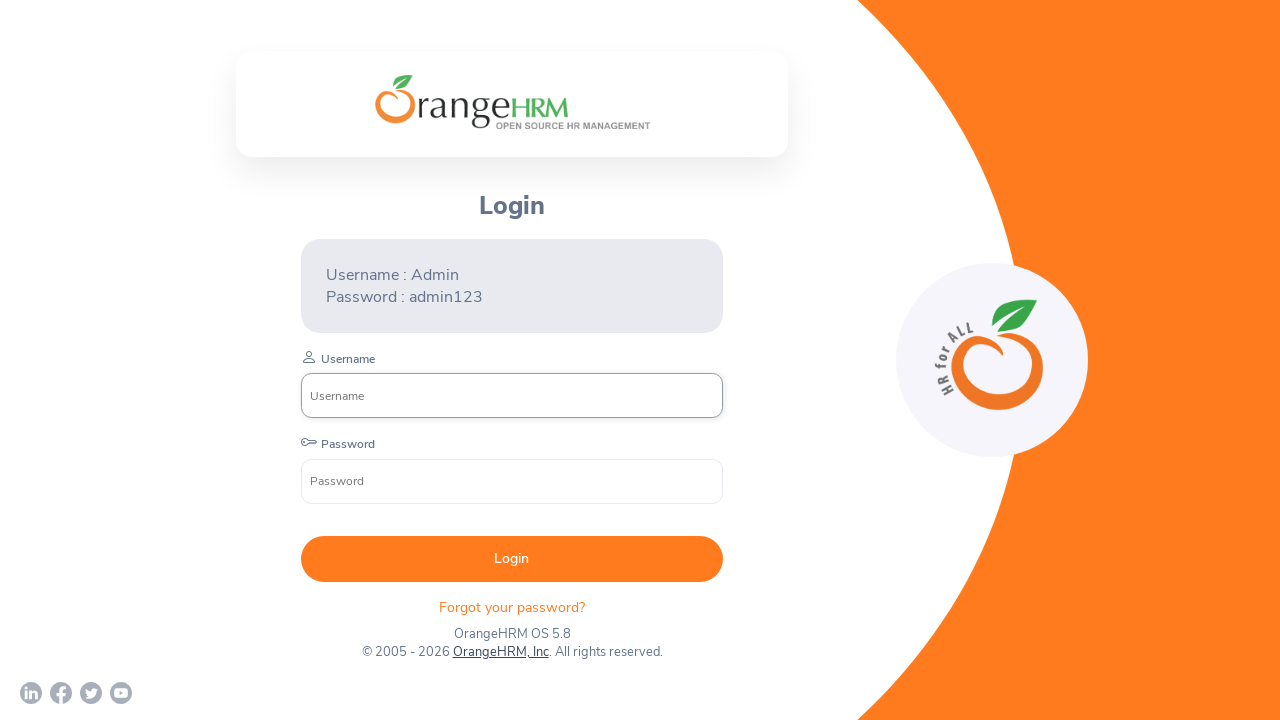

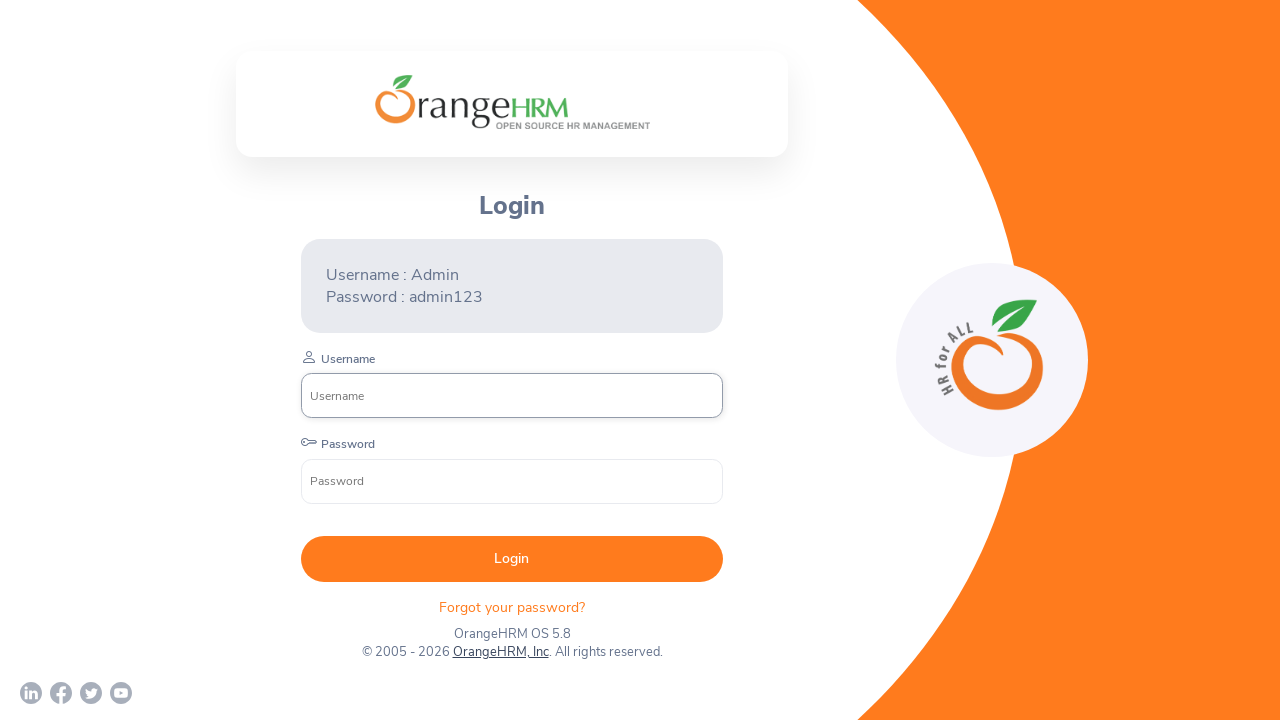